Tests browser window resizing by maximizing the window first, then setting it to a specific dimension (800x800)

Starting URL: http://the-internet.herokuapp.com

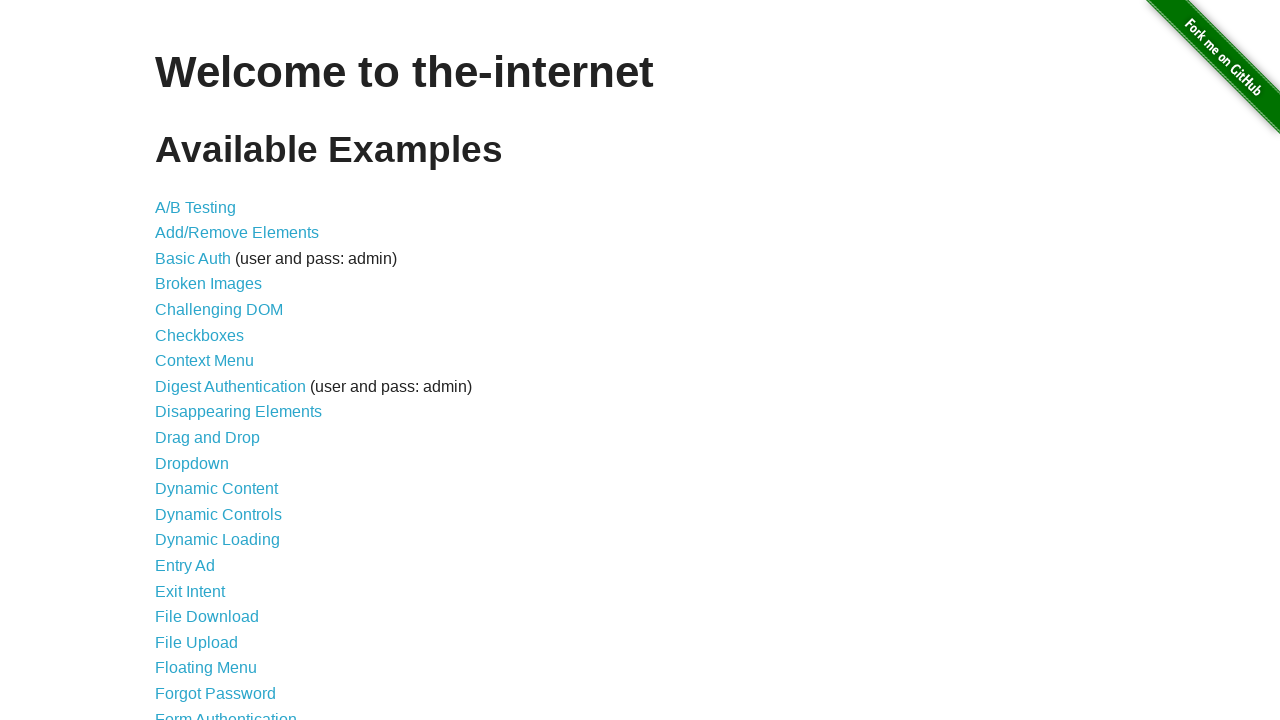

Maximized browser window to 1920x1080
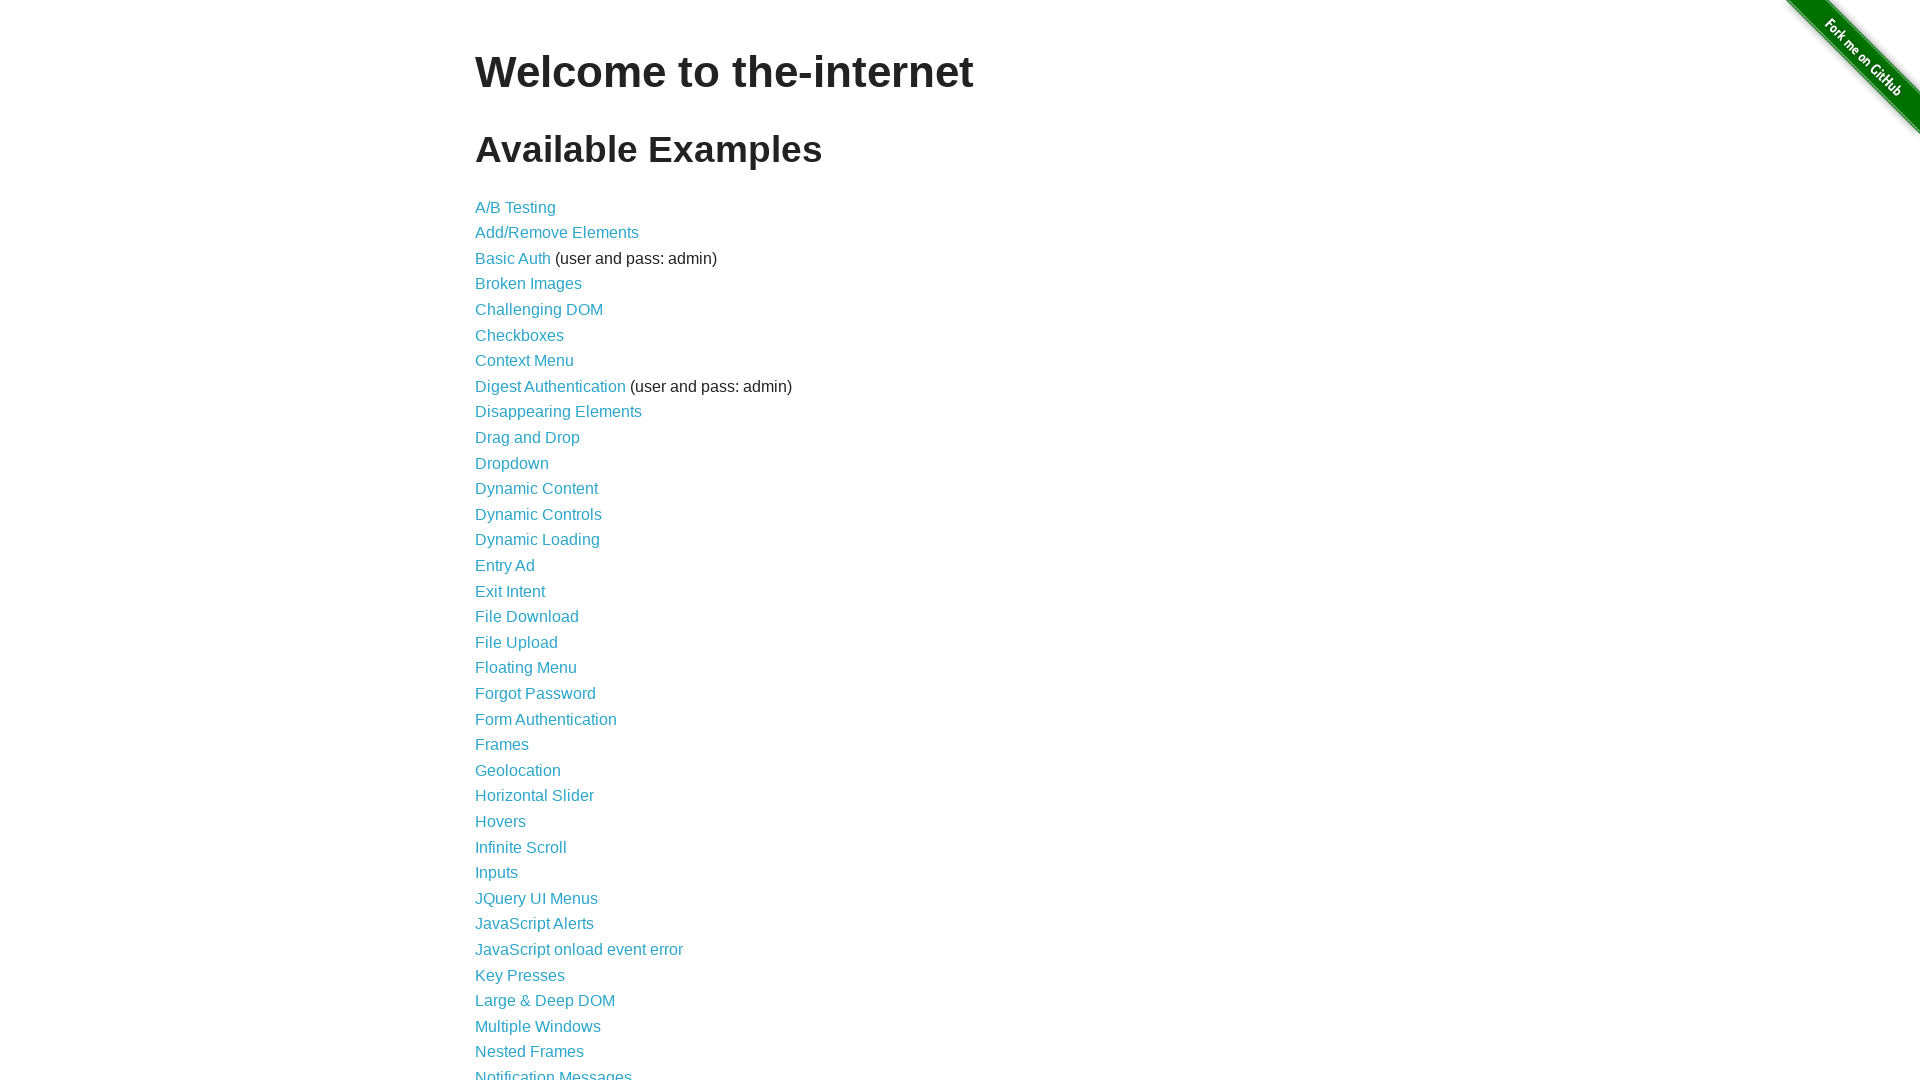

Resized browser window to 800x800
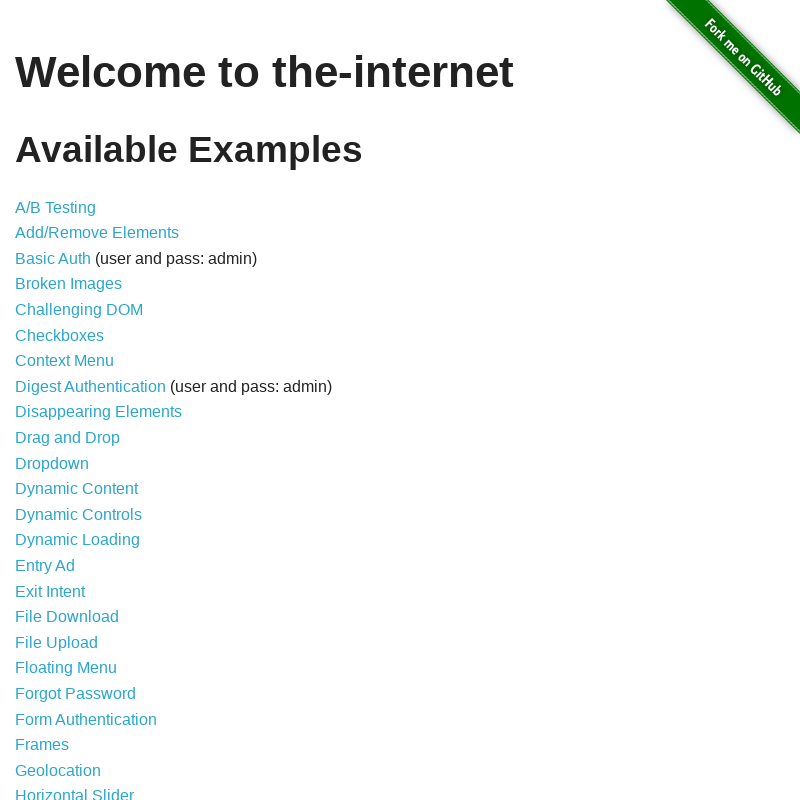

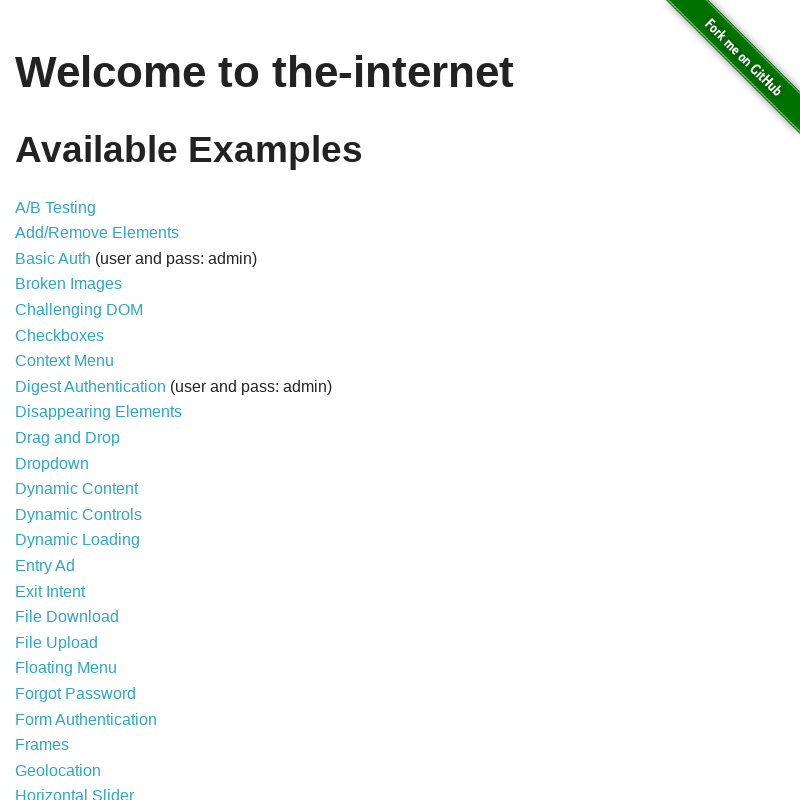